Tests drag and drop functionality on the jQuery UI droppable demo page by dragging an element and dropping it onto a target area

Starting URL: https://jqueryui.com/droppable/

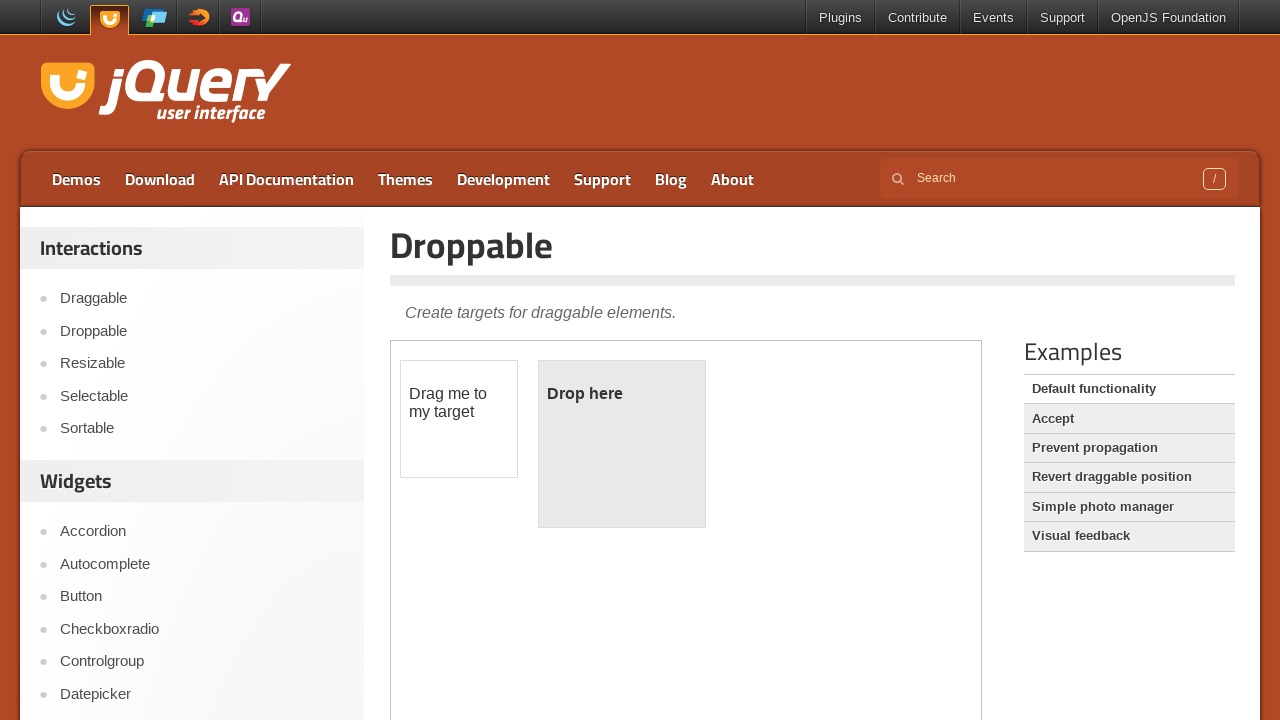

Located the iframe containing the drag and drop demo
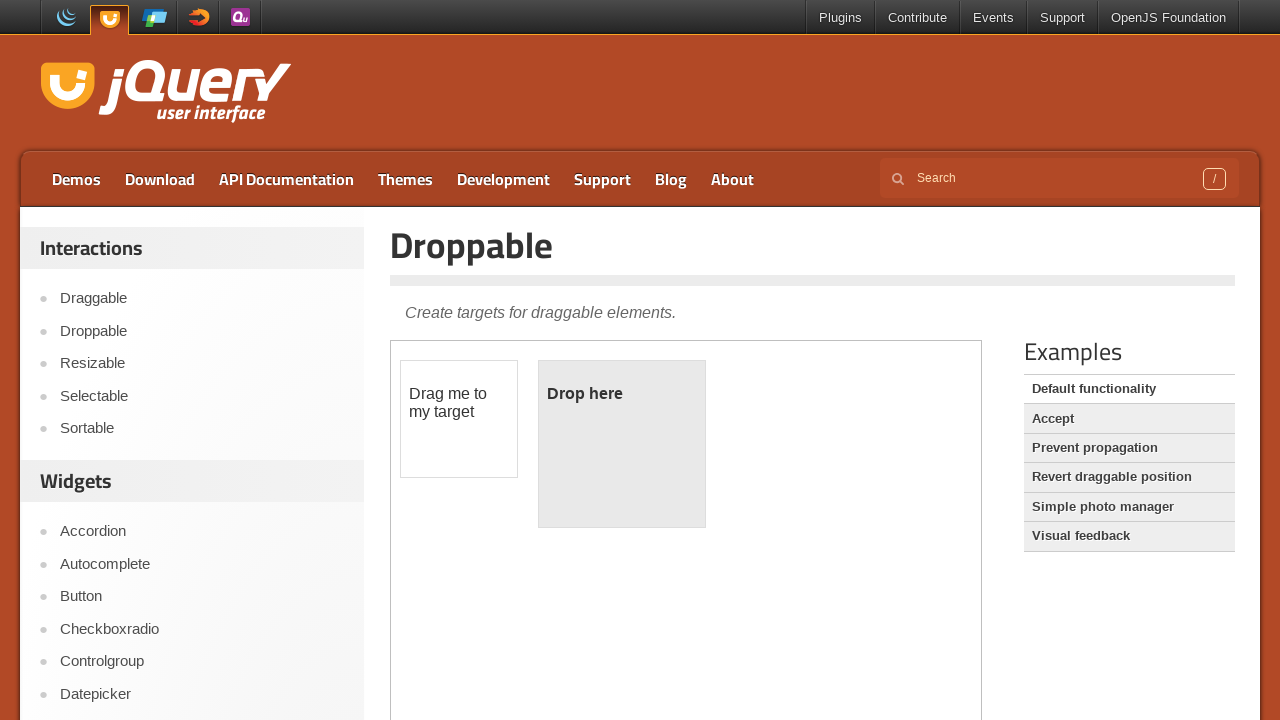

Located the draggable element (#draggable)
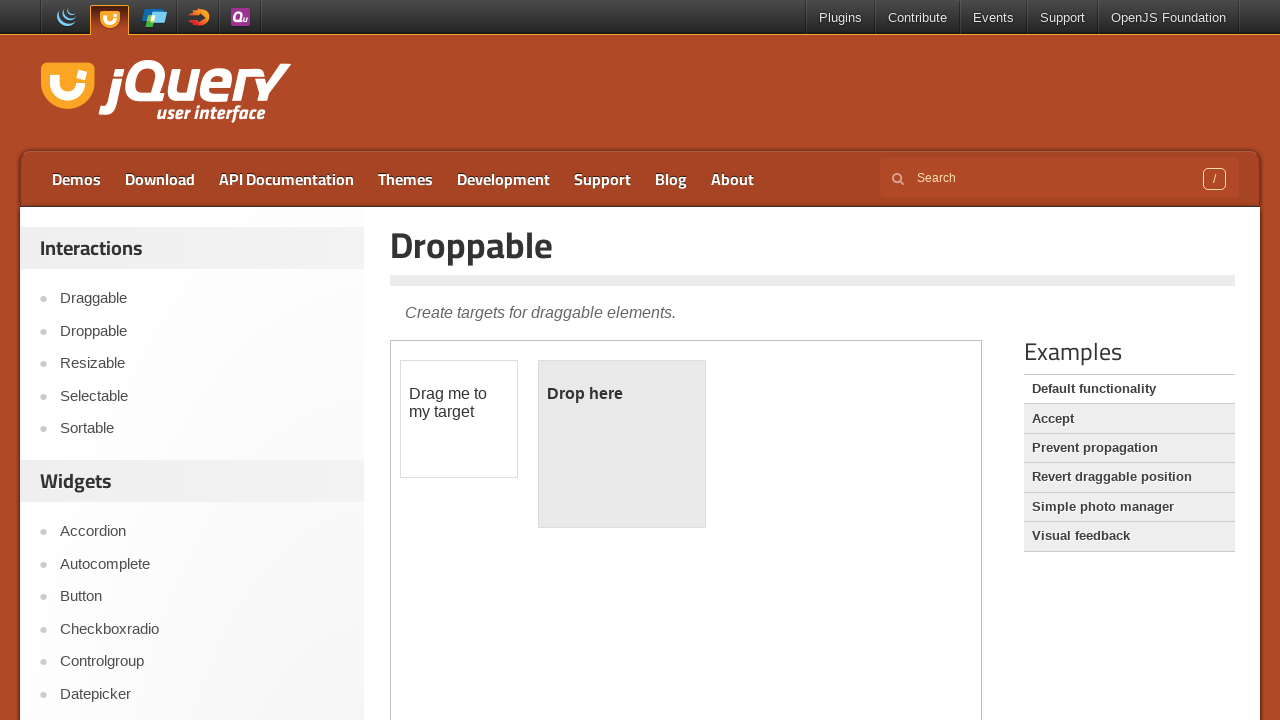

Located the droppable target element (#droppable)
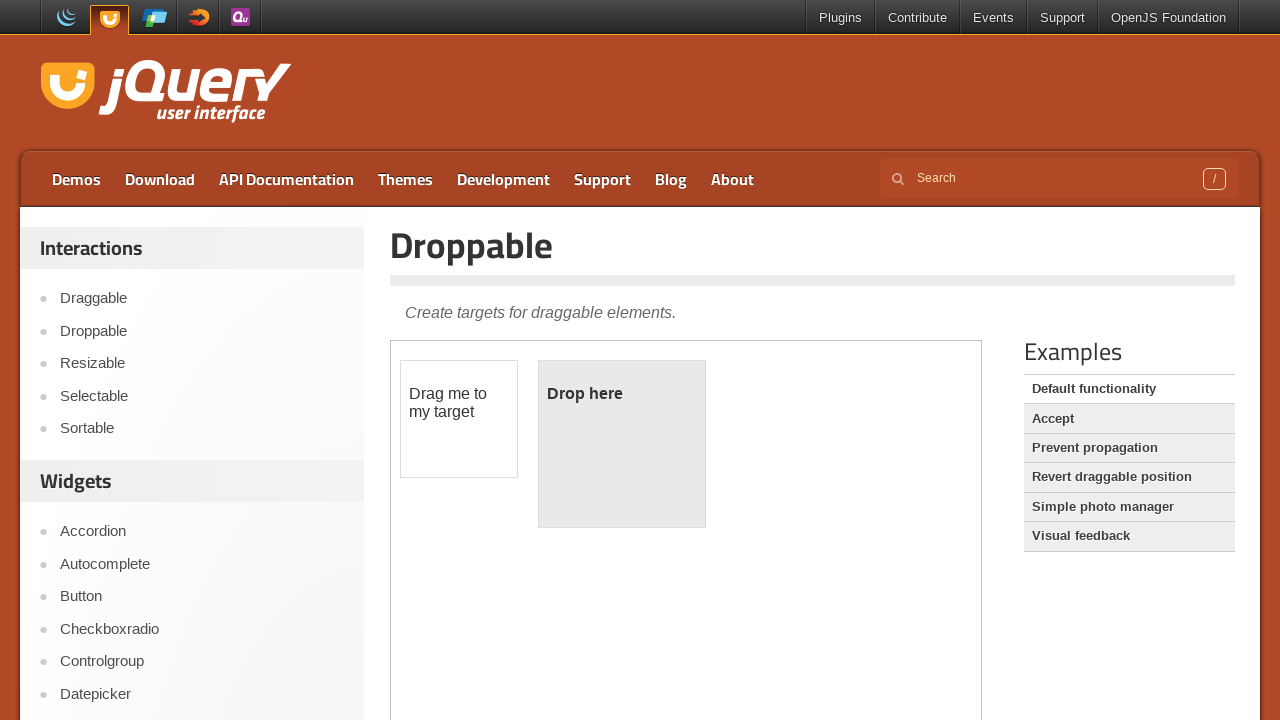

Dragged the draggable element onto the droppable target area at (622, 444)
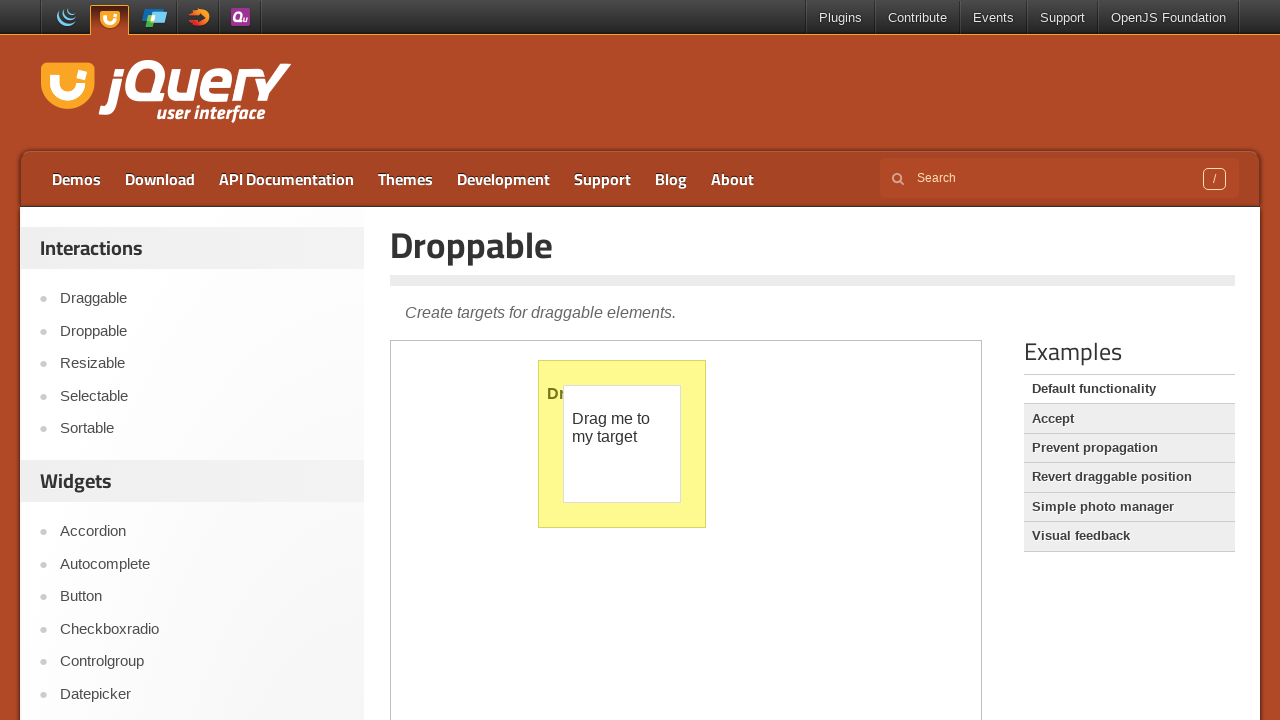

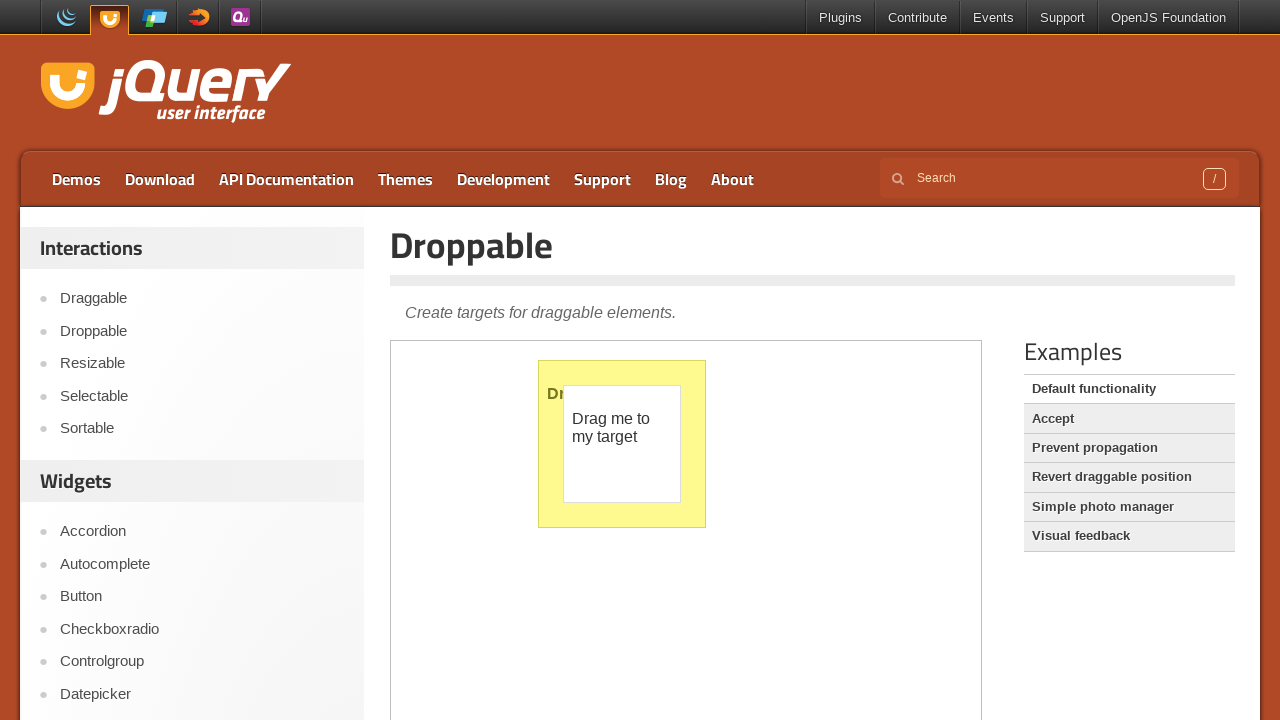